Tests product search functionality on bi.ua e-commerce site by searching for "Лялька" (doll), waiting for search results to load, clicking on the first product, and verifying the product page displays correctly.

Starting URL: https://bi.ua/

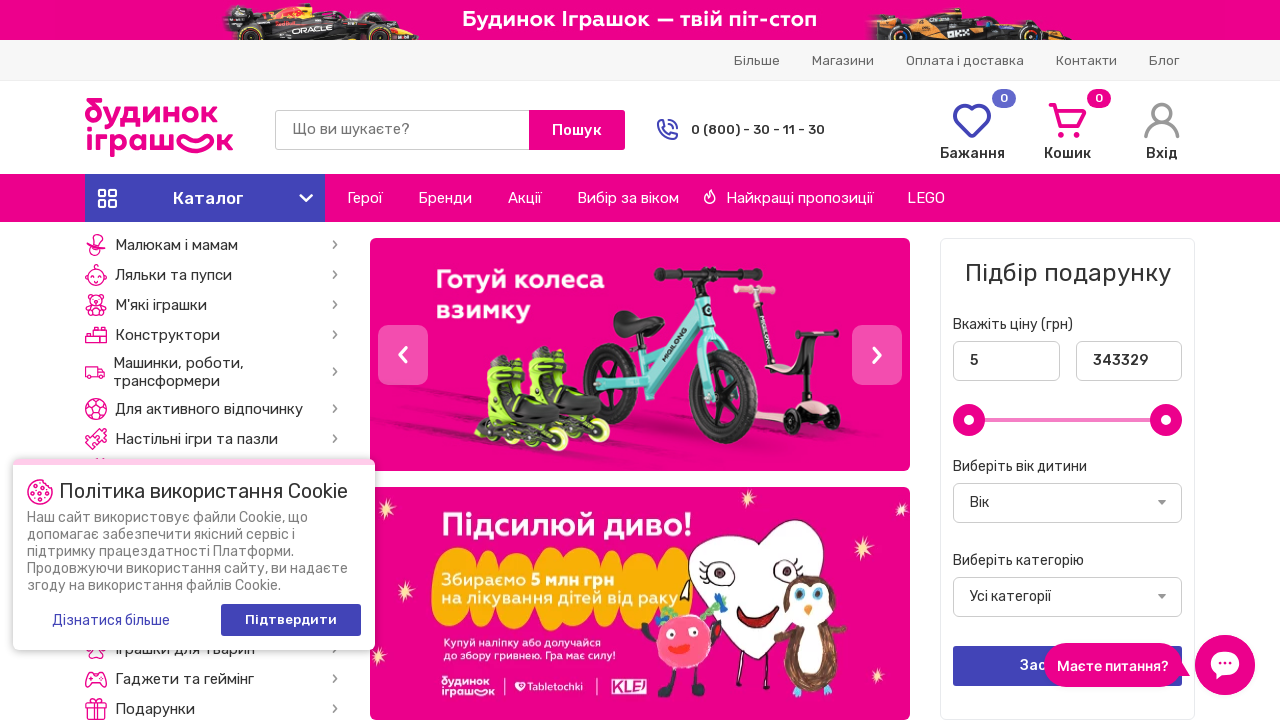

Search input field became visible
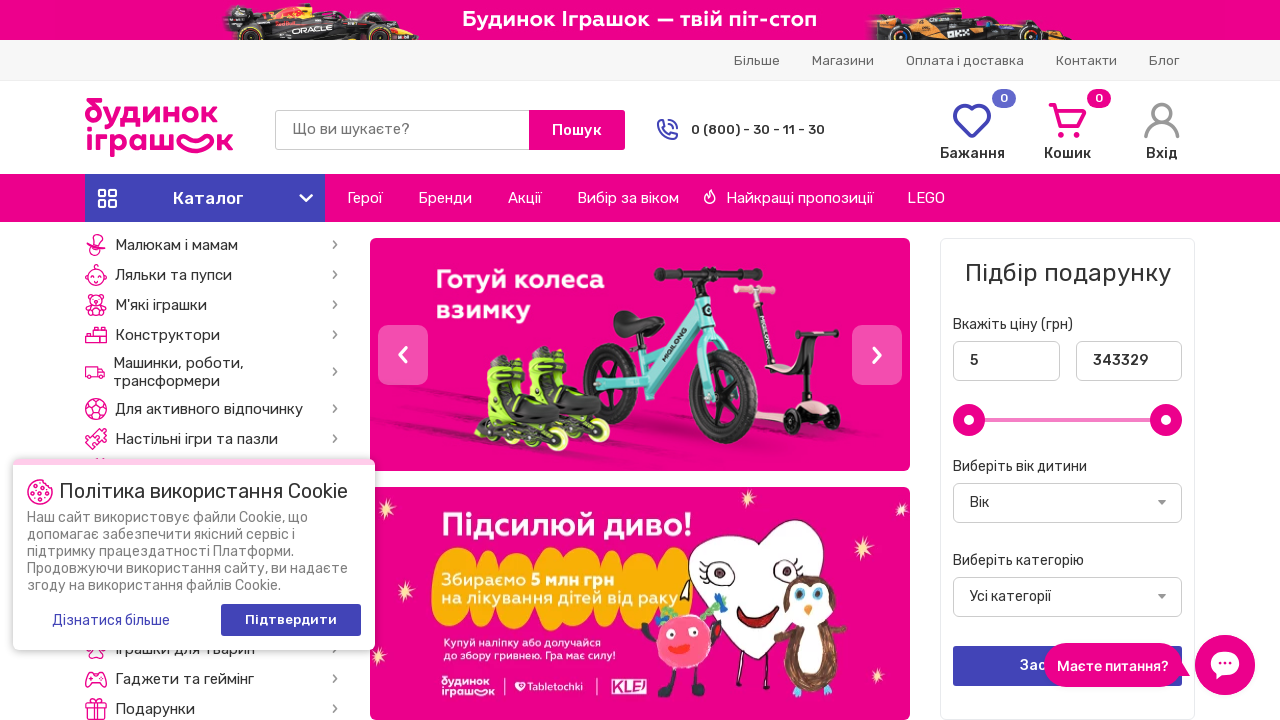

Filled search field with 'Лялька' (doll) on input[name='search']
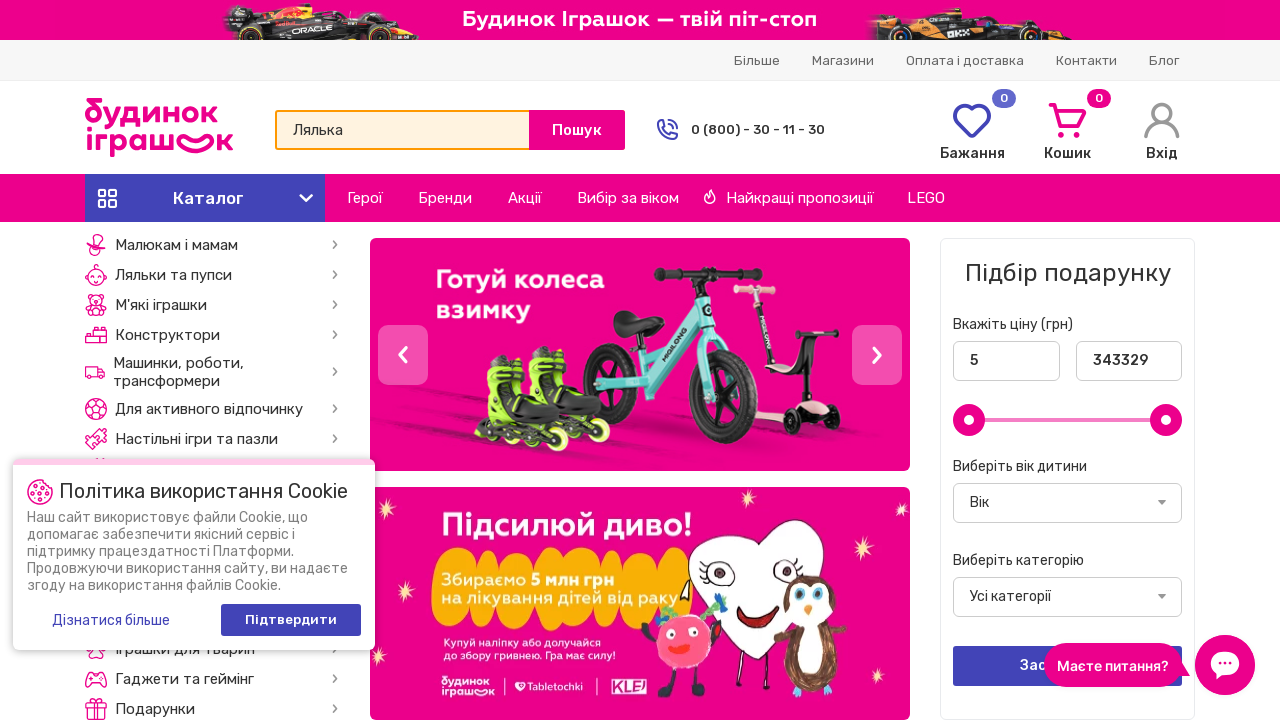

Search button became visible
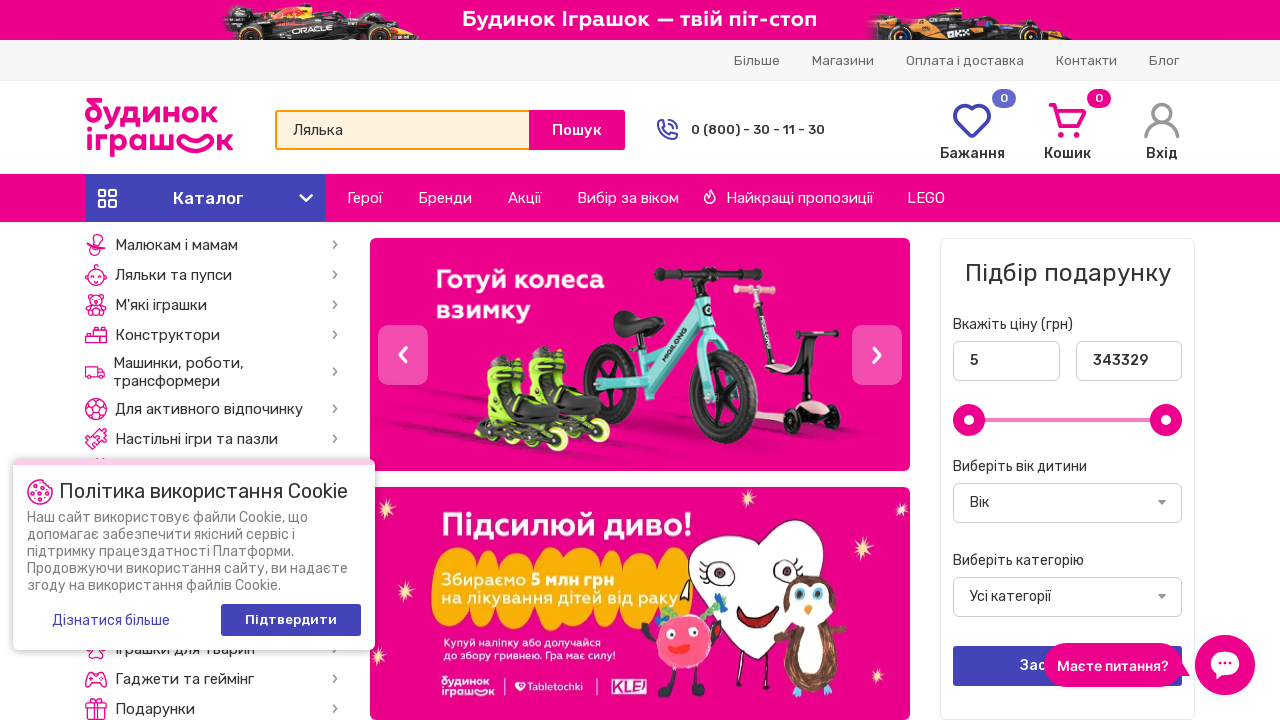

Clicked search button to perform search at (577, 130) on .btn40.bgBaseP.b
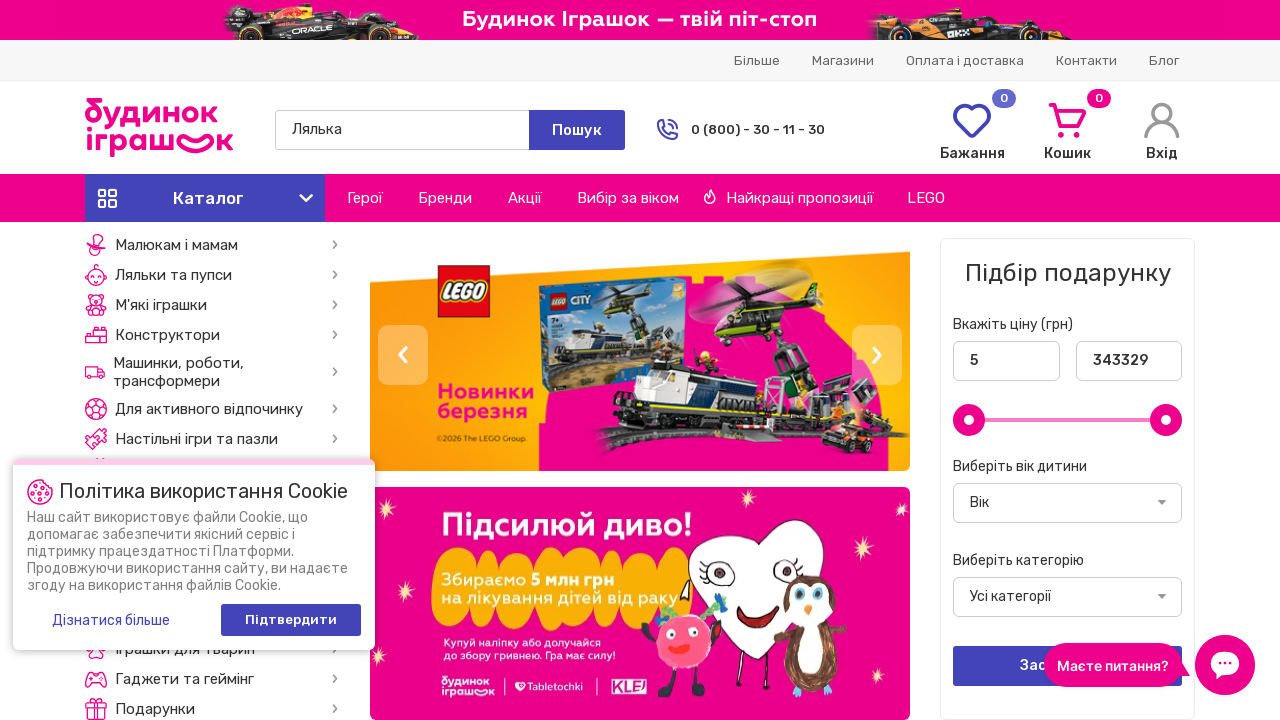

Search results loaded with product items
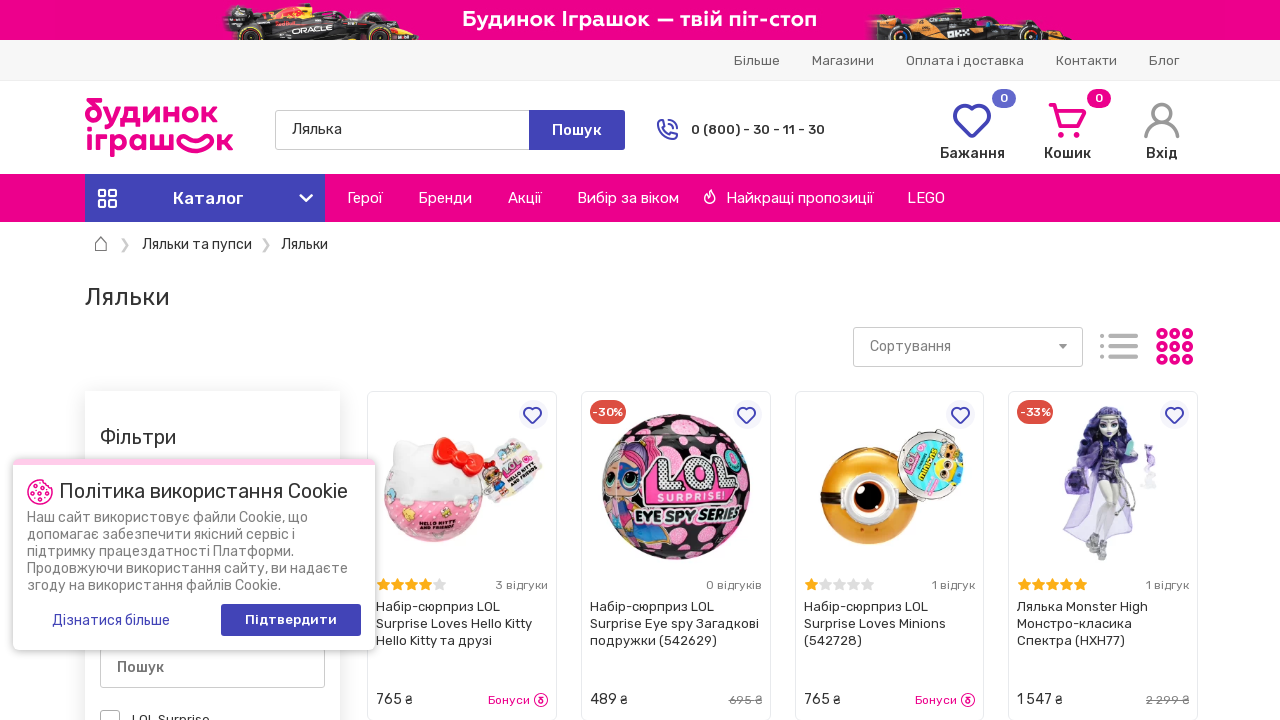

Clicked on the first product in search results at (462, 556) on a.goodsItemLink.good >> nth=0
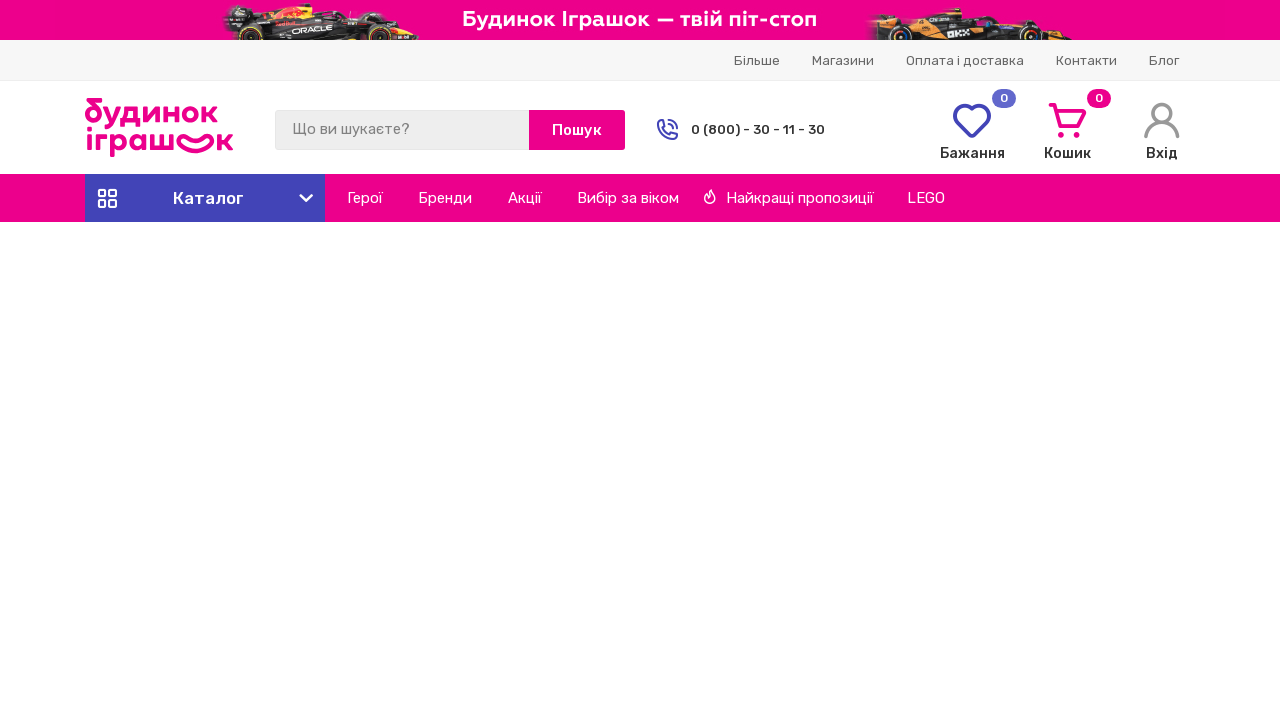

Product page loaded with product title displayed
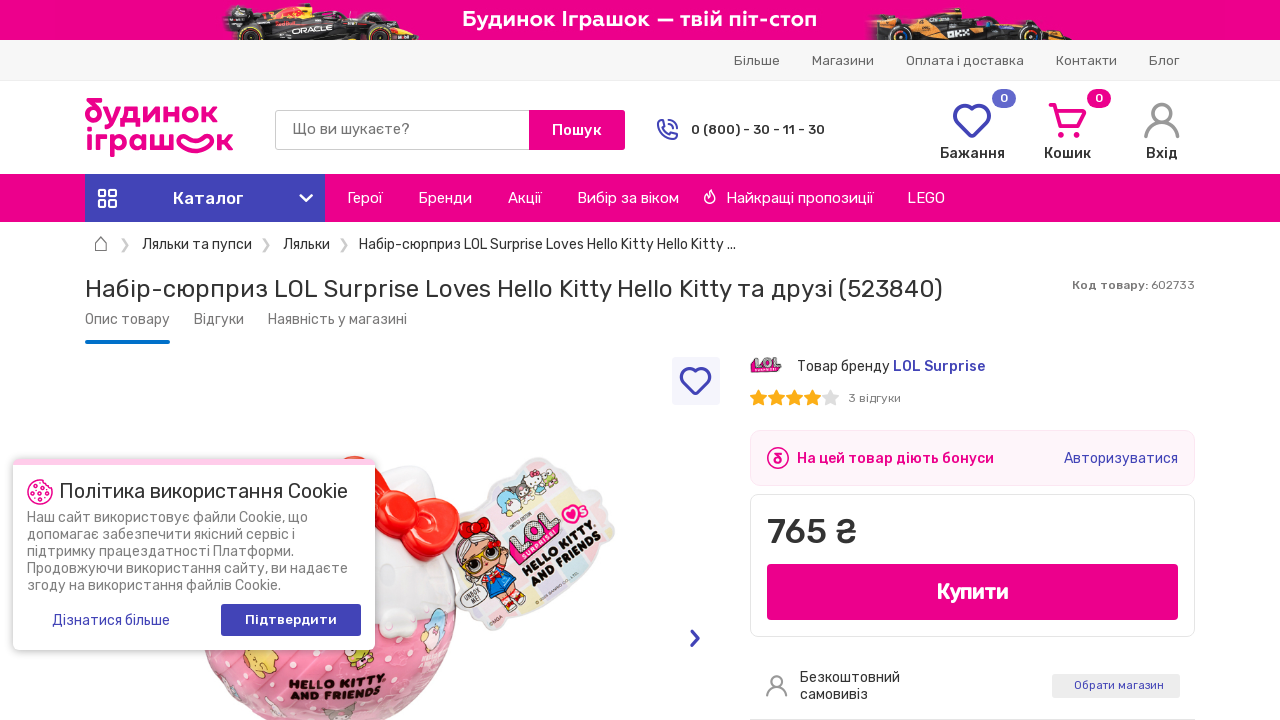

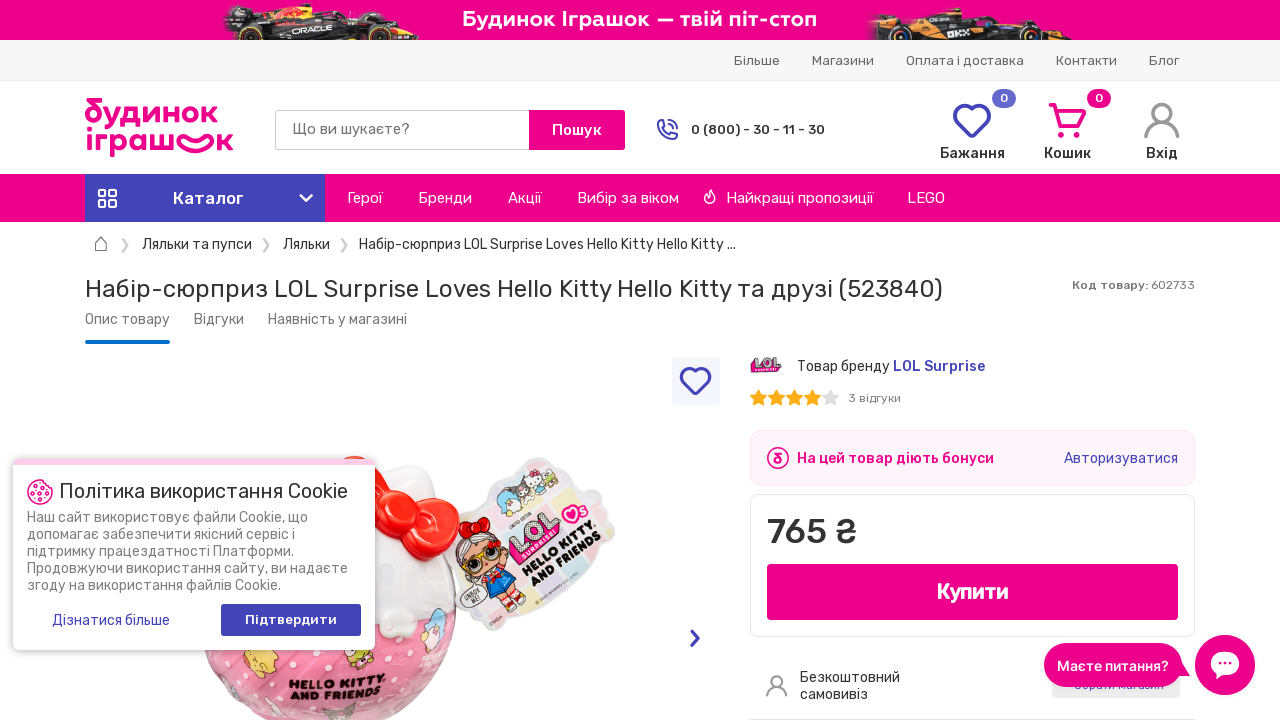